Verifies that the landing page displays 5 brand logos in the logo row section.

Starting URL: https://www.freecodecamp.org/

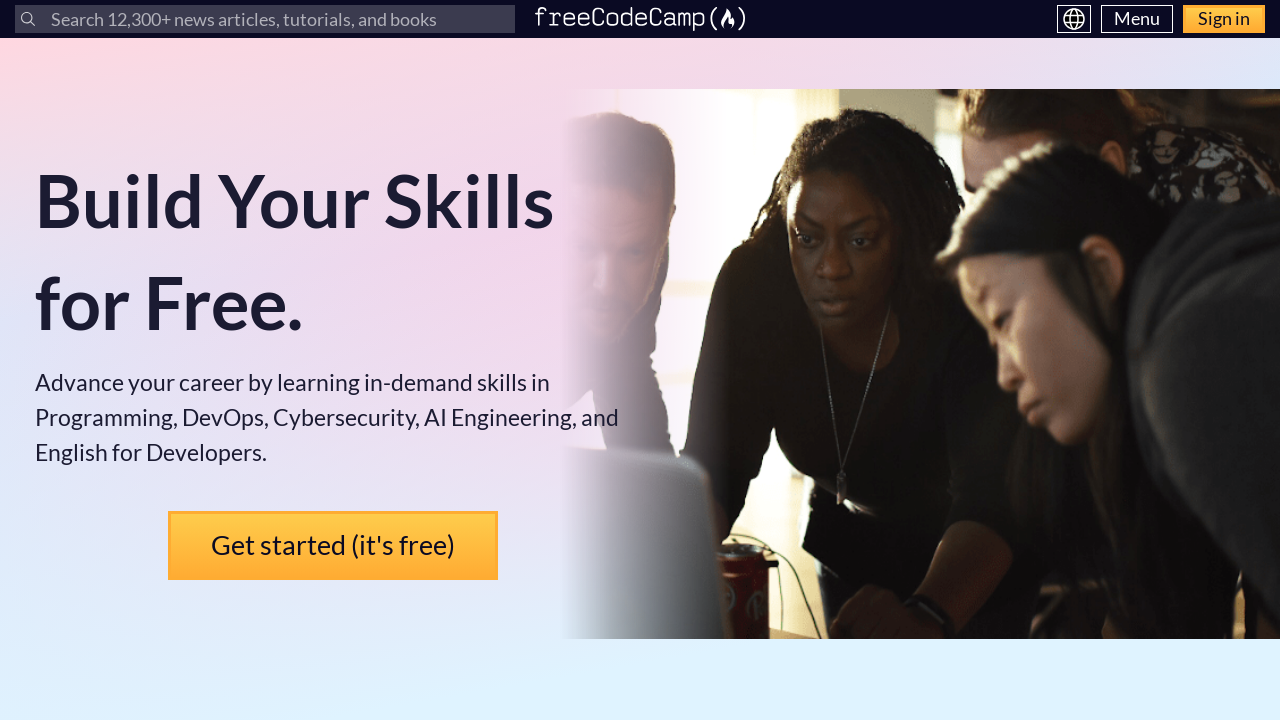

Navigated to freeCodeCamp landing page
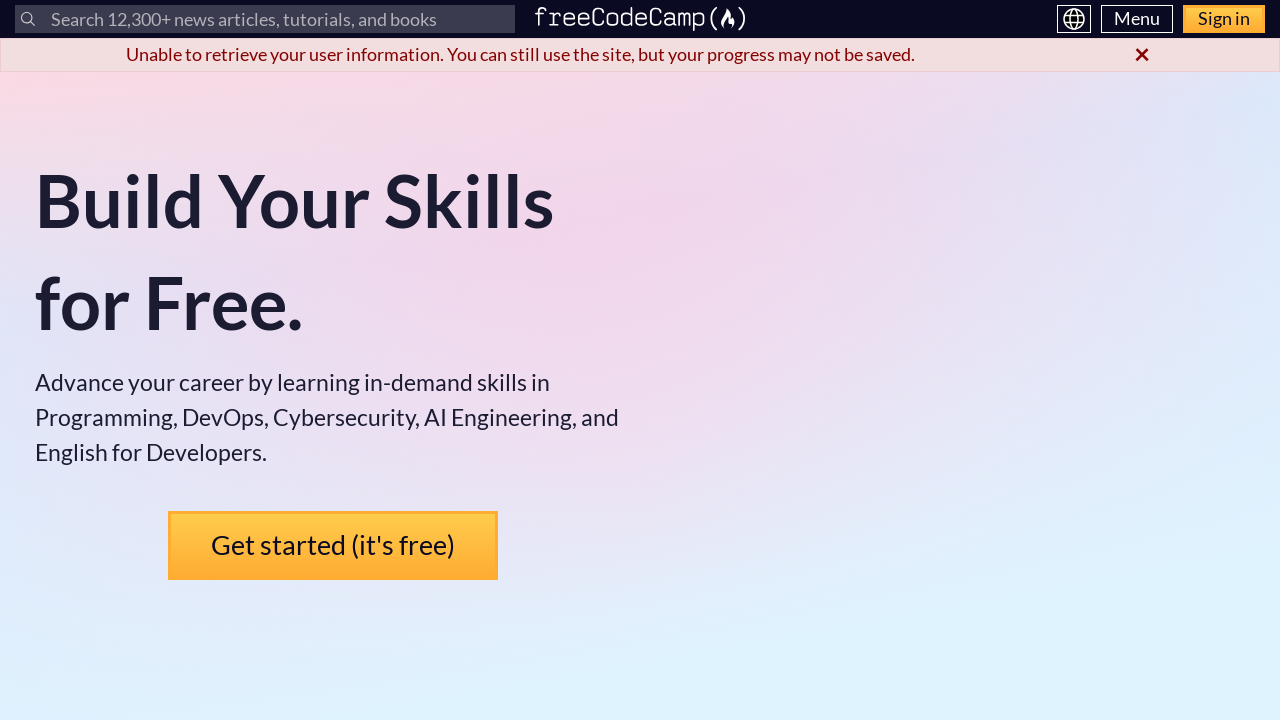

Counted brand logos in logo row section
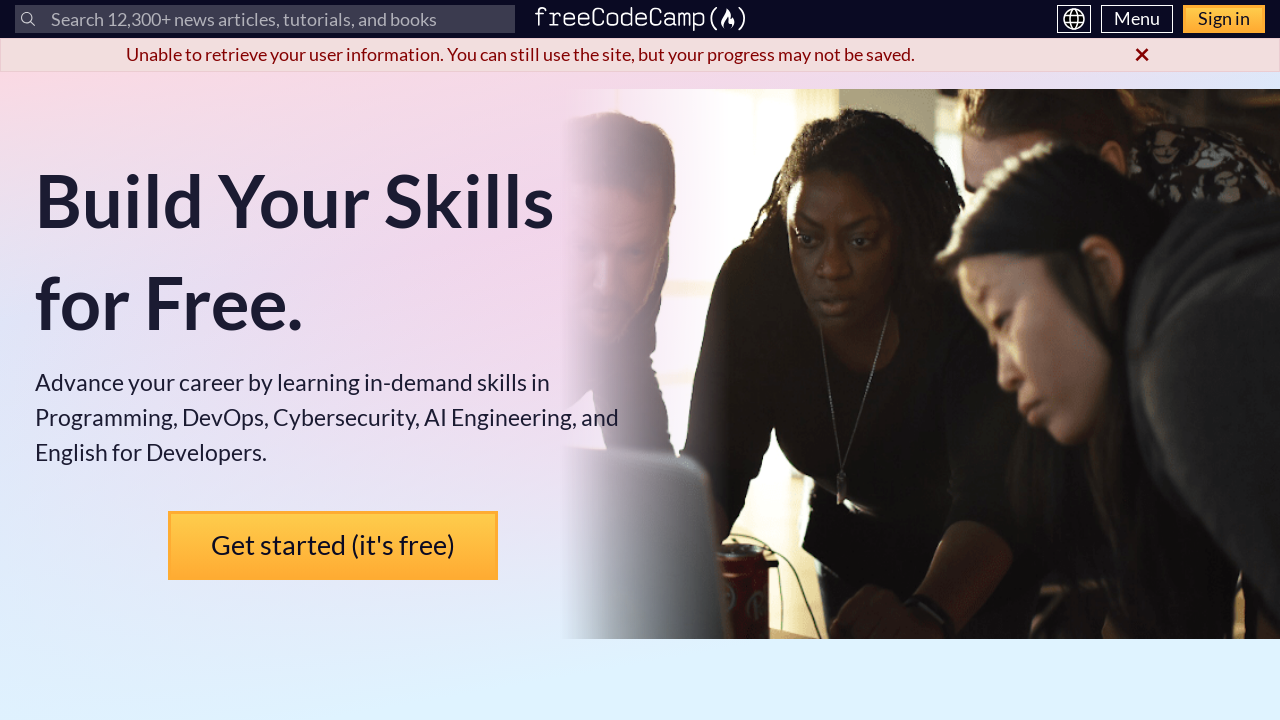

Verified that exactly 5 brand logos are displayed in the logo row
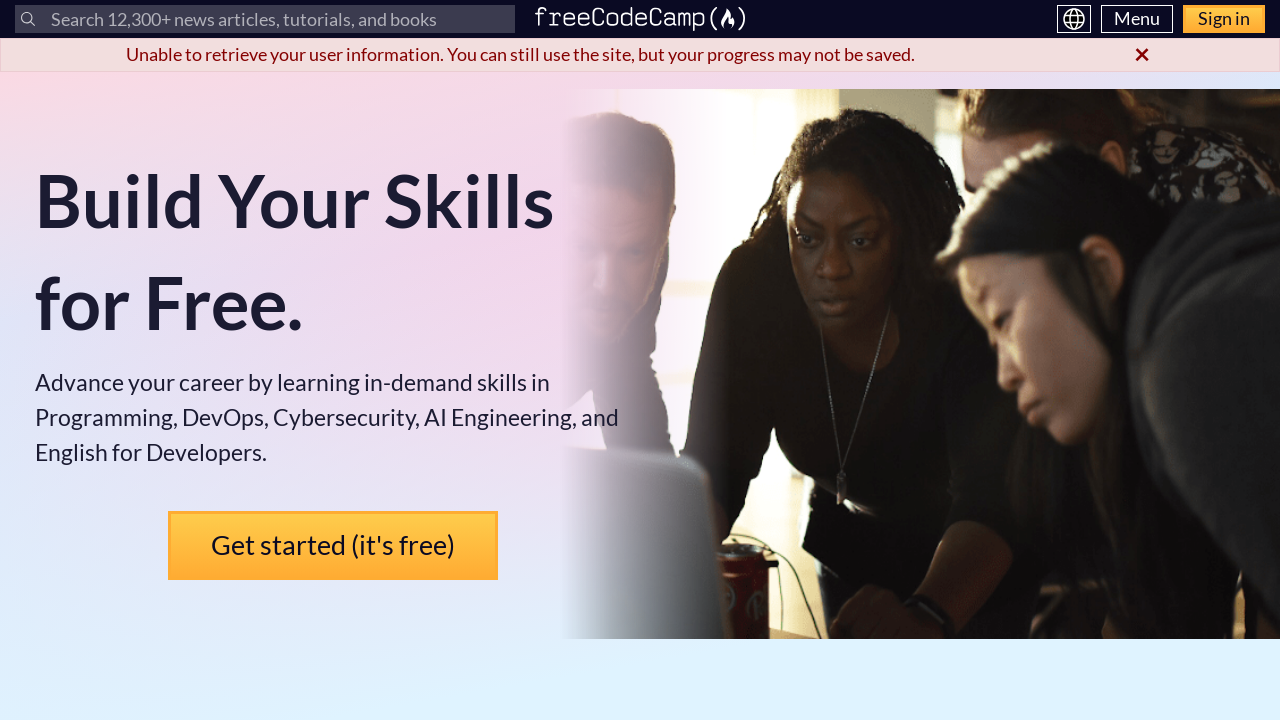

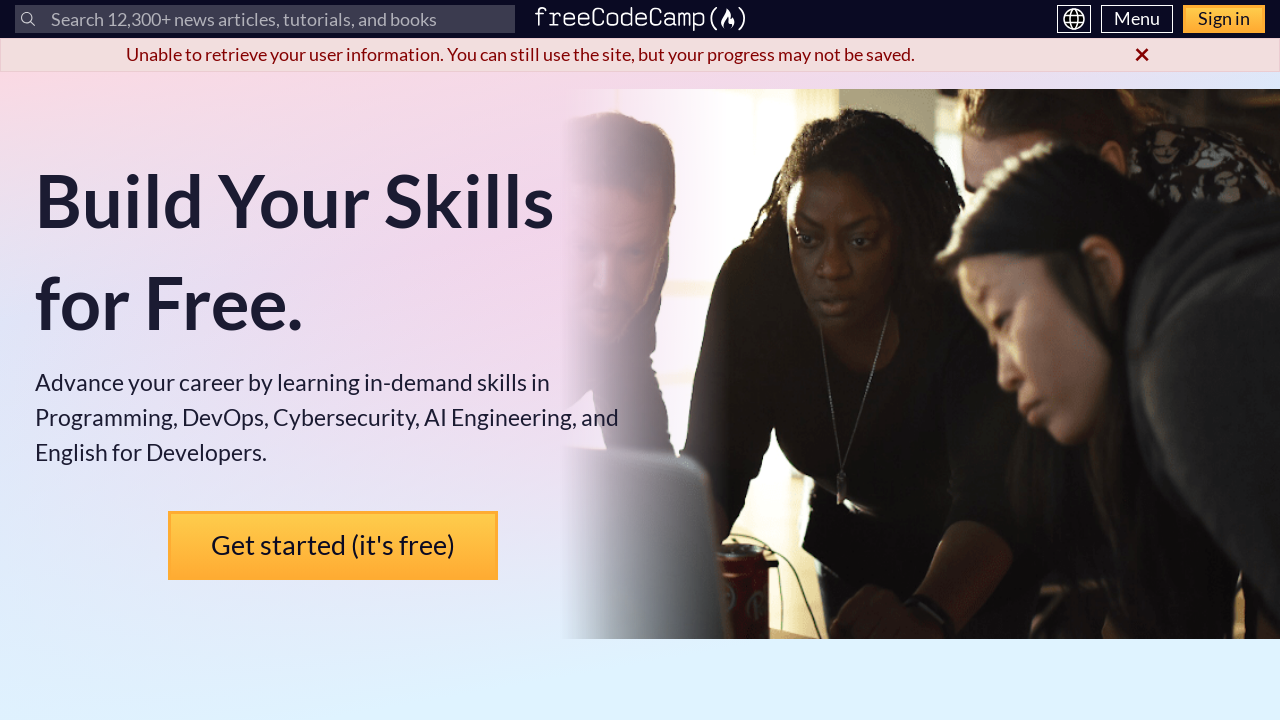